Tests modal dialog by clicking to open a small modal and then closing it

Starting URL: https://demoqa.com/modal-dialogs

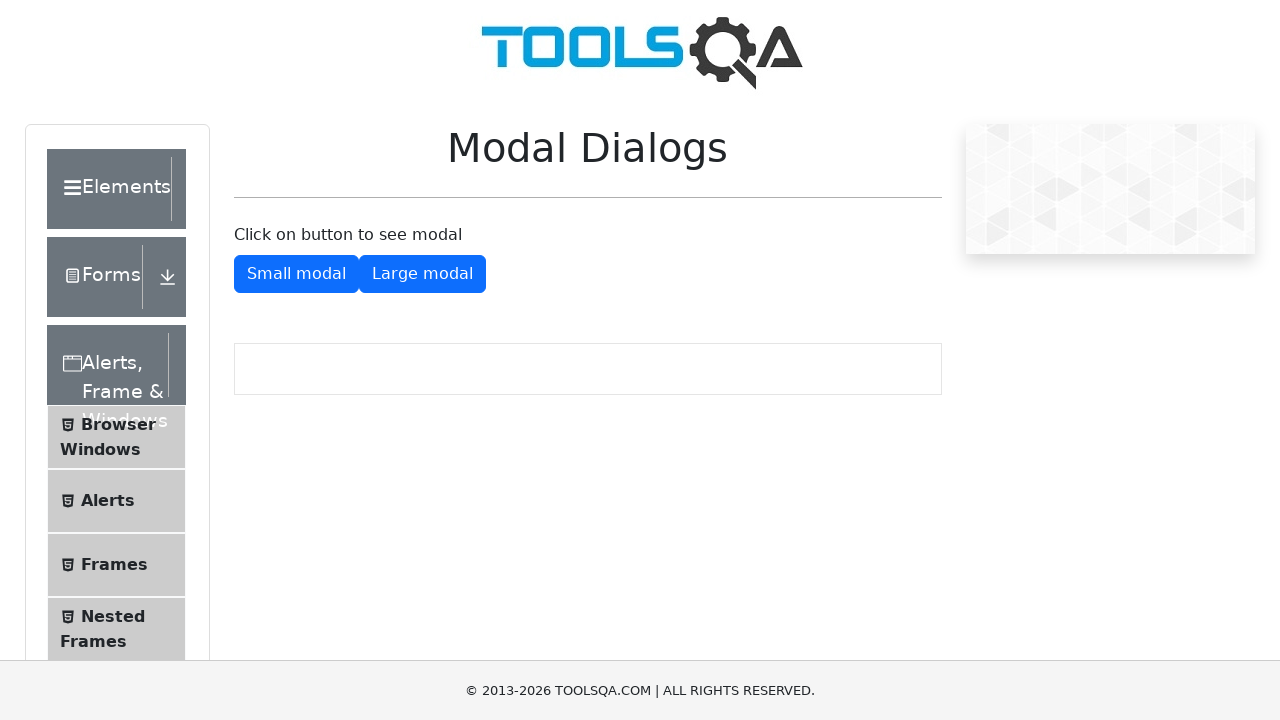

Clicked button to open small modal dialog at (296, 274) on #showSmallModal
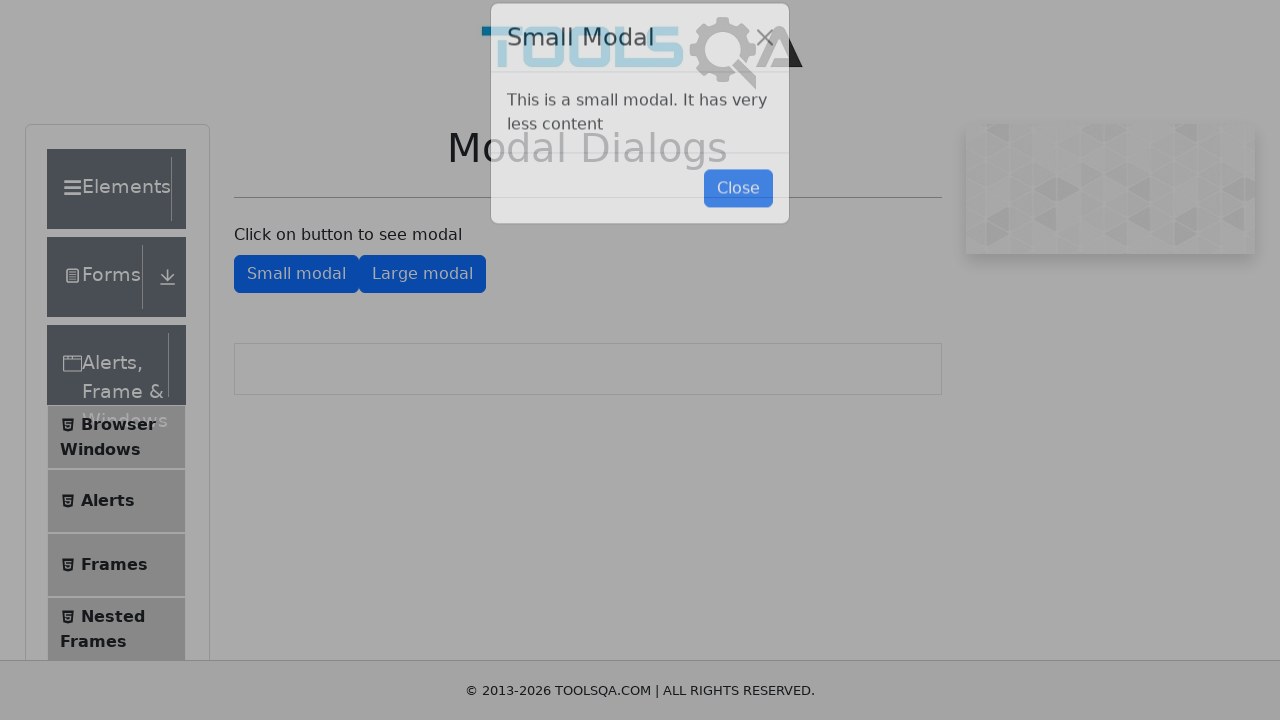

Small modal dialog appeared and close button is visible
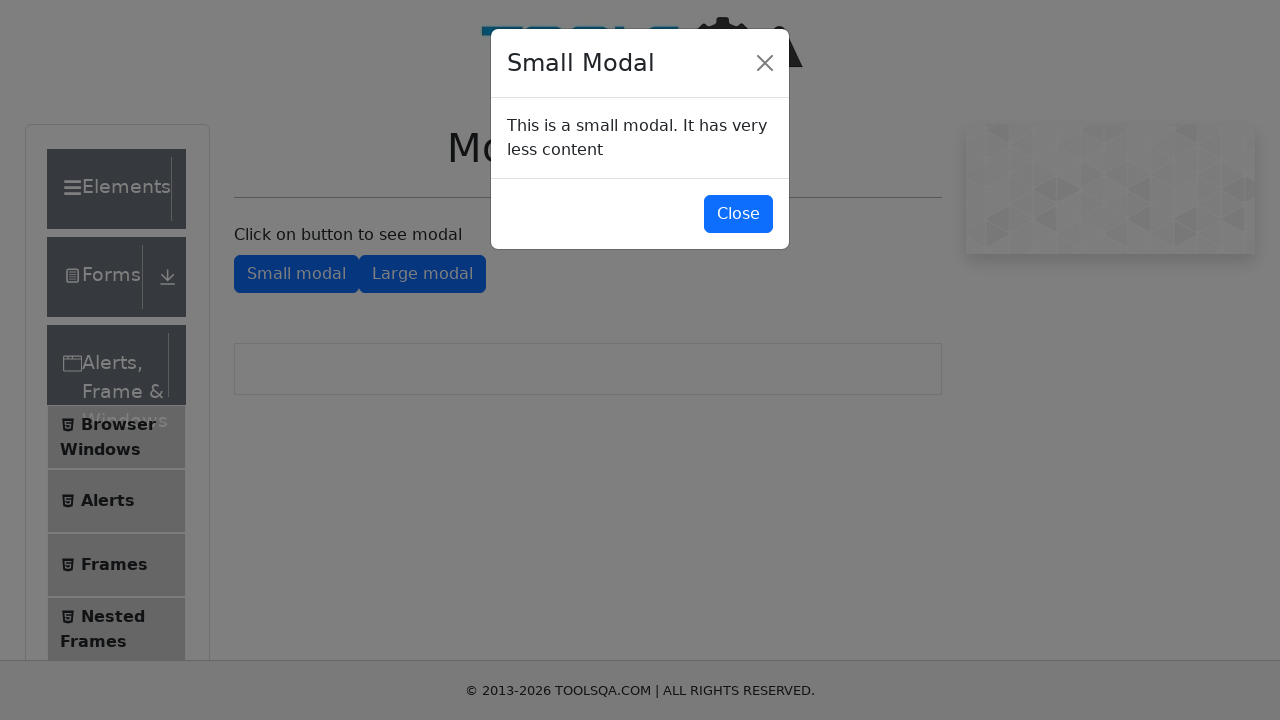

Clicked close button to dismiss small modal dialog at (738, 214) on #closeSmallModal
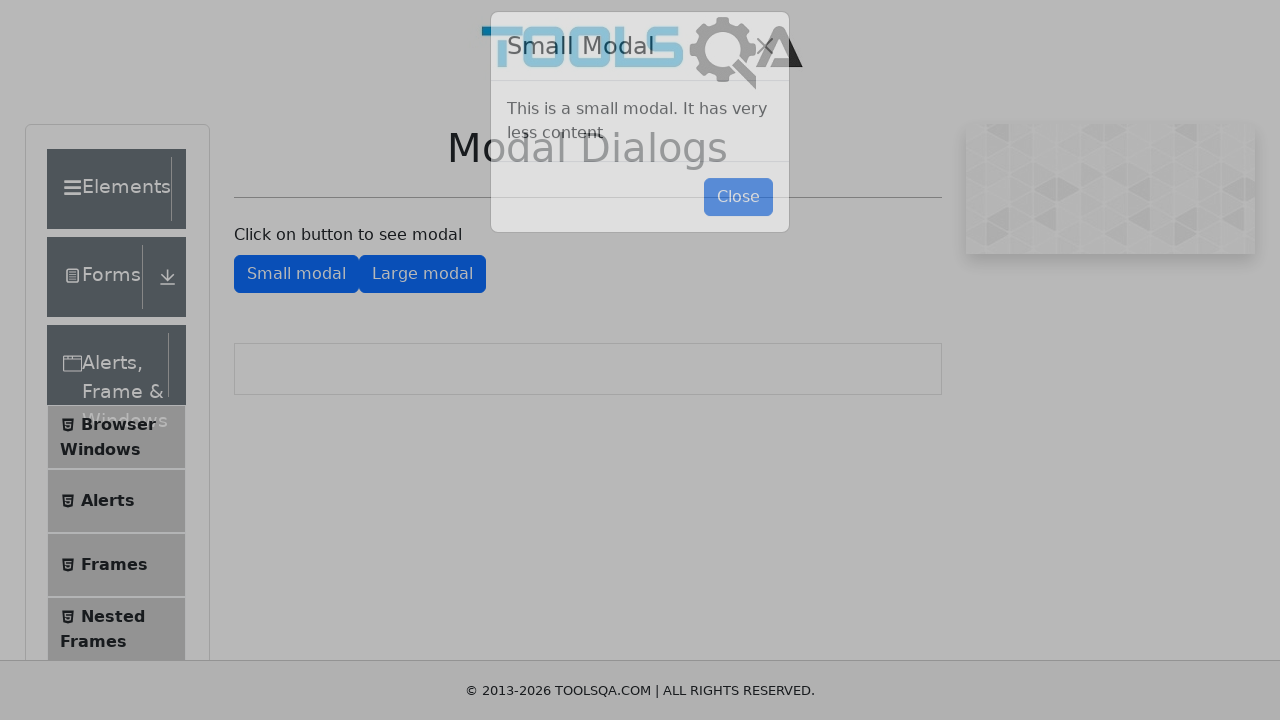

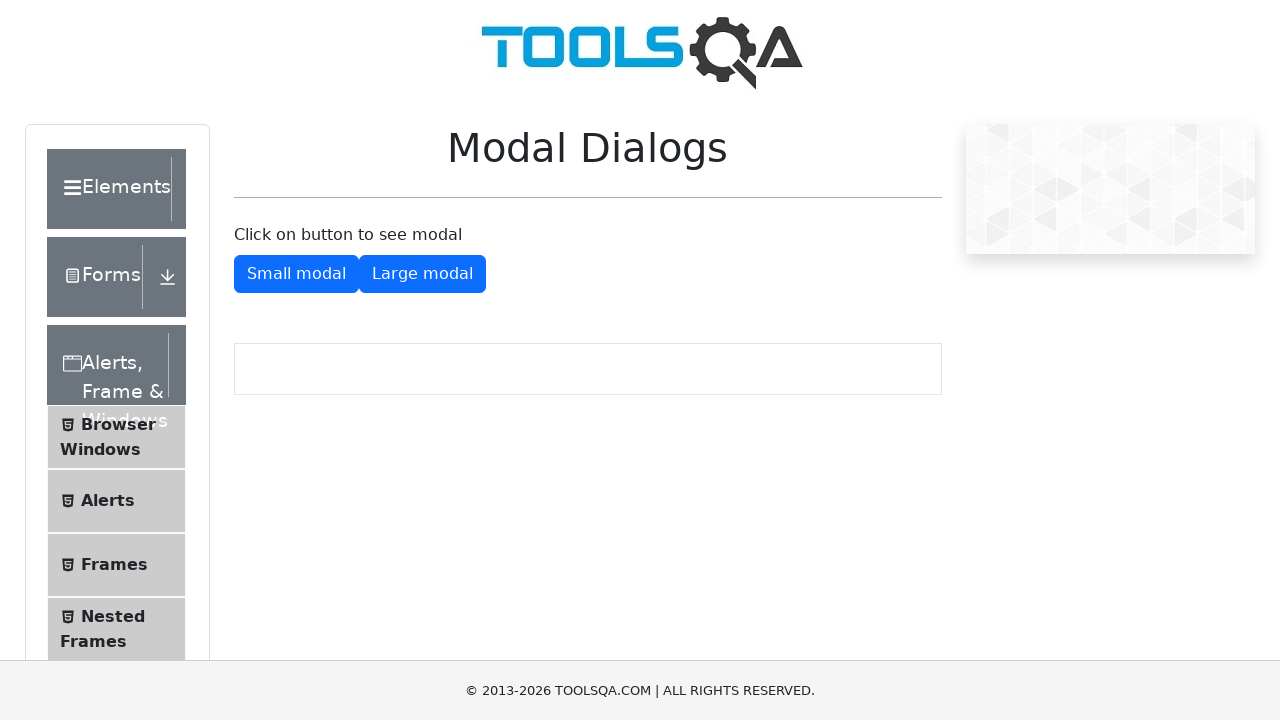